Tests that a todo item is removed when edited to an empty string

Starting URL: https://demo.playwright.dev/todomvc

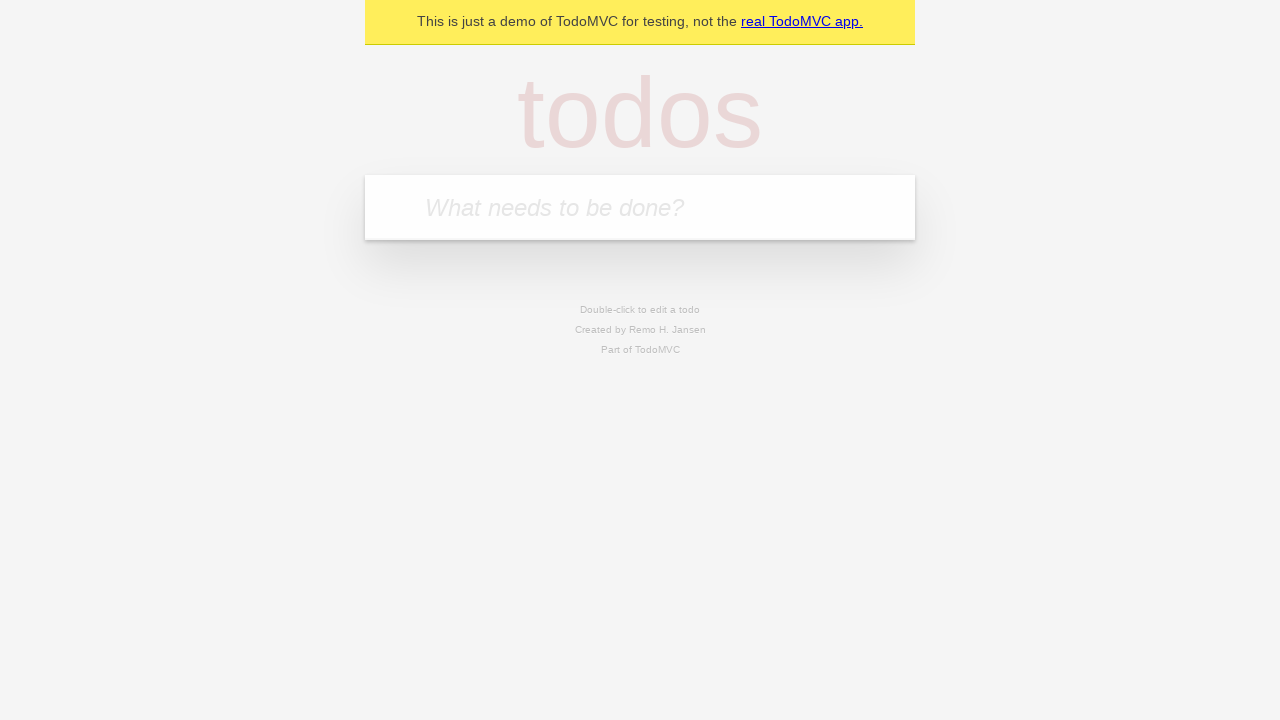

Filled new todo input with 'buy some cheese' on internal:attr=[placeholder="What needs to be done?"i]
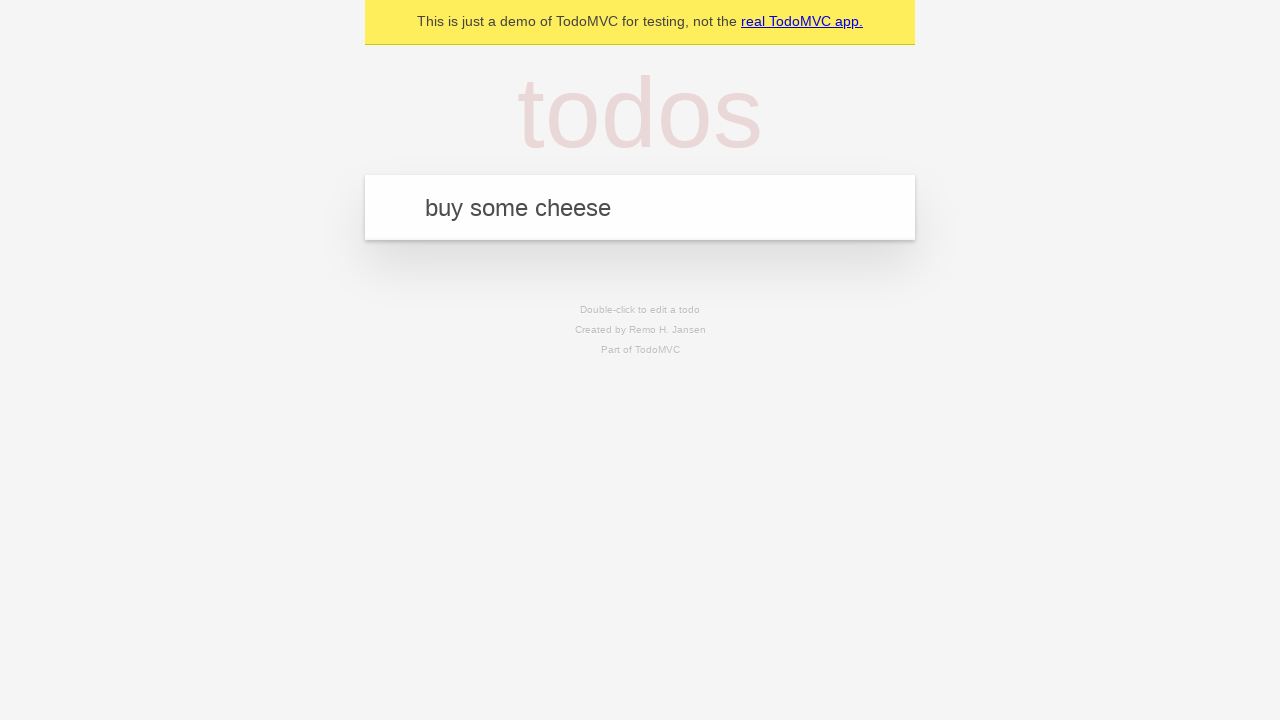

Pressed Enter to add first todo item on internal:attr=[placeholder="What needs to be done?"i]
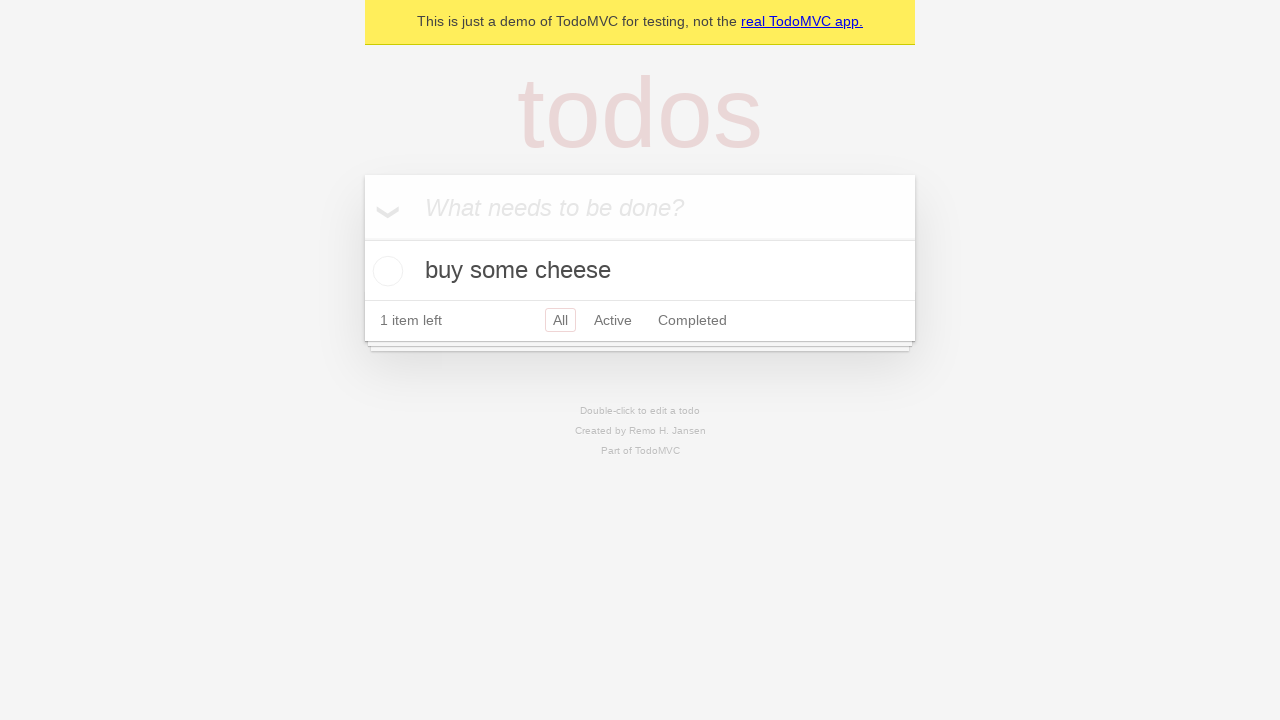

Filled new todo input with 'feed the cat' on internal:attr=[placeholder="What needs to be done?"i]
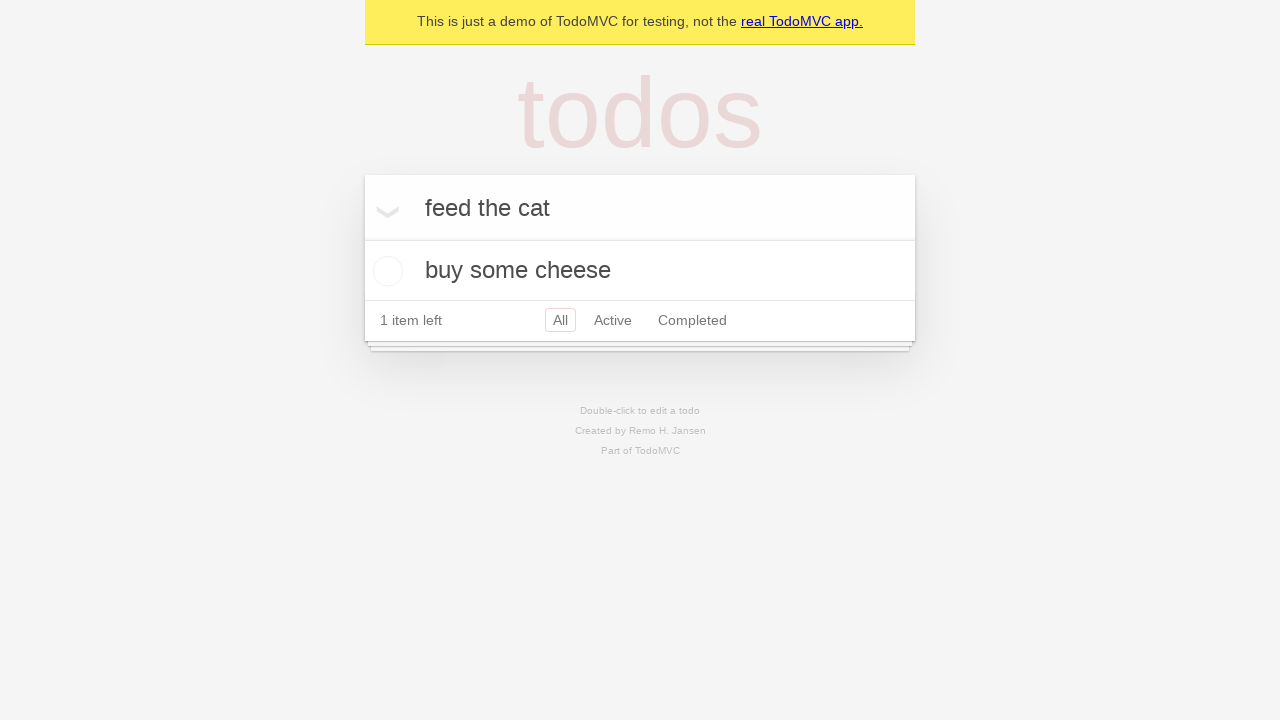

Pressed Enter to add second todo item on internal:attr=[placeholder="What needs to be done?"i]
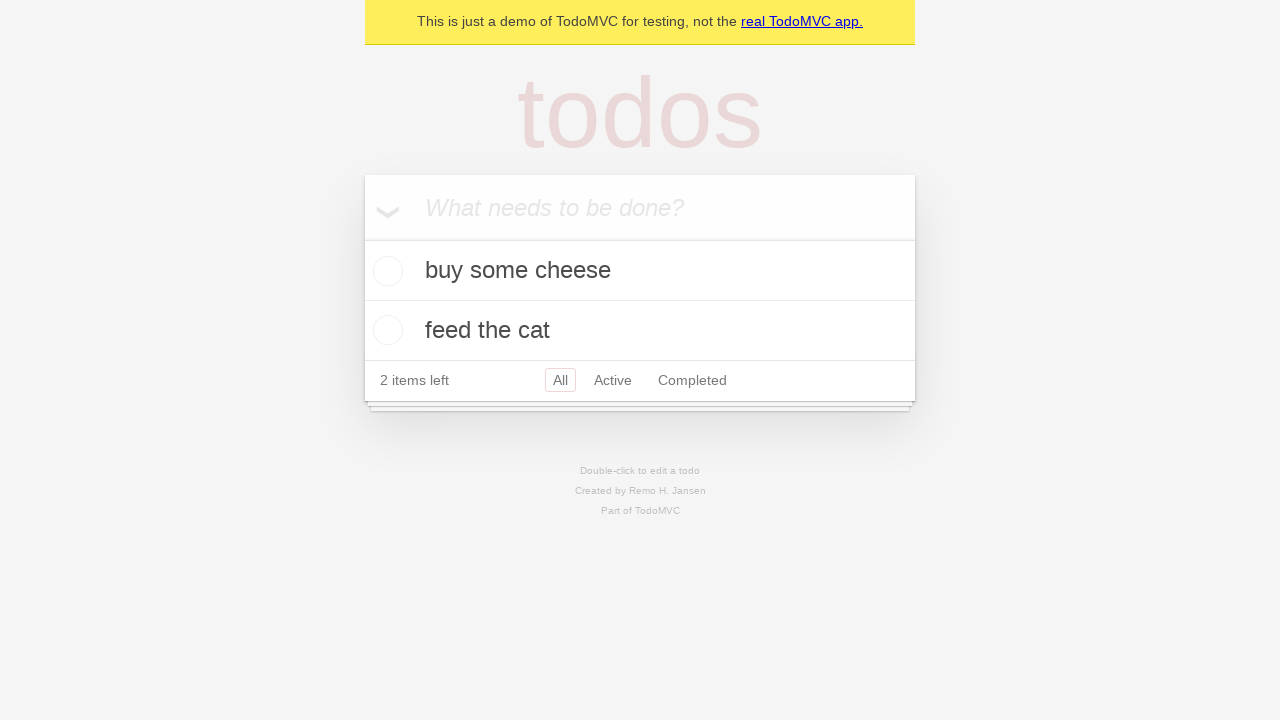

Filled new todo input with 'book a doctors appointment' on internal:attr=[placeholder="What needs to be done?"i]
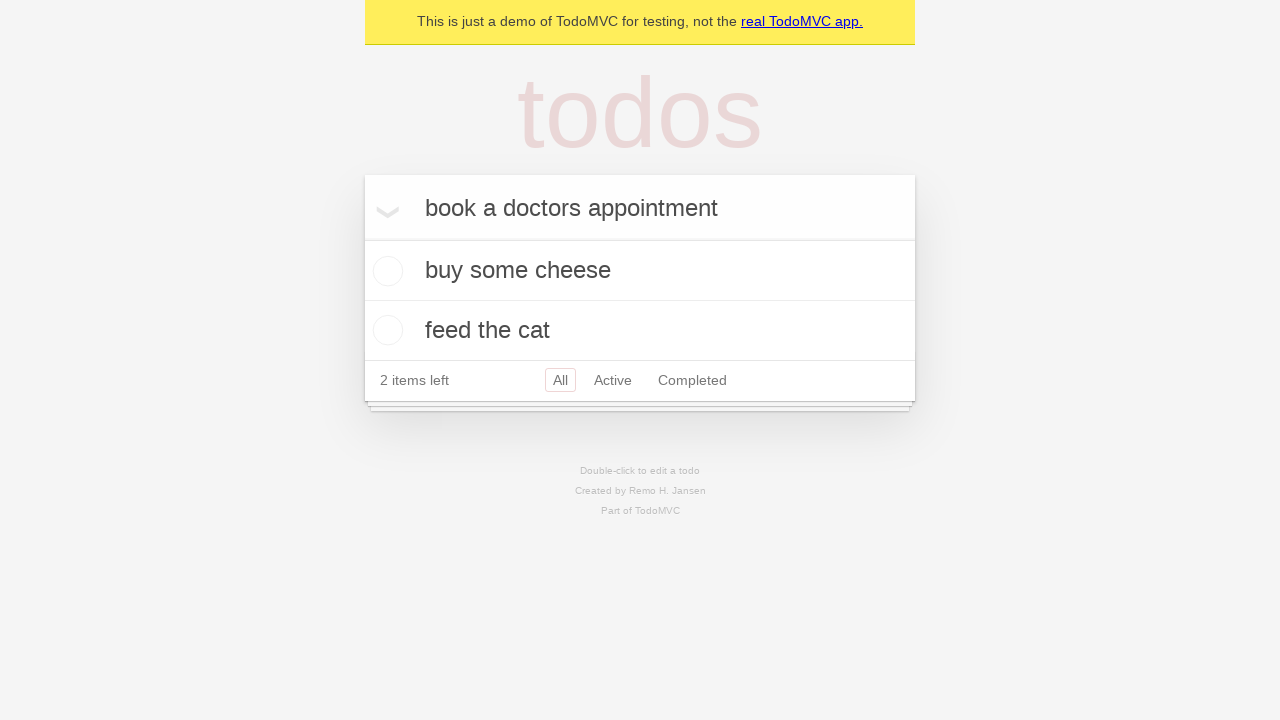

Pressed Enter to add third todo item on internal:attr=[placeholder="What needs to be done?"i]
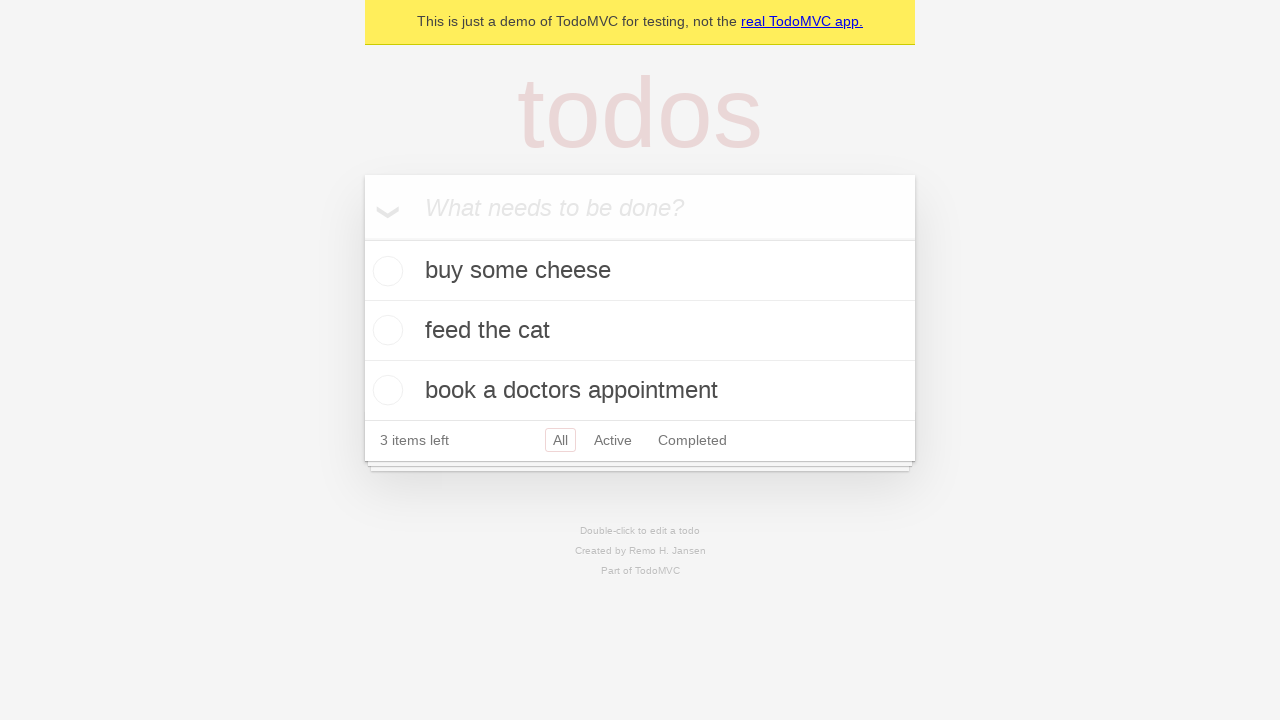

Double-clicked second todo item to enter edit mode at (640, 331) on internal:testid=[data-testid="todo-item"s] >> nth=1
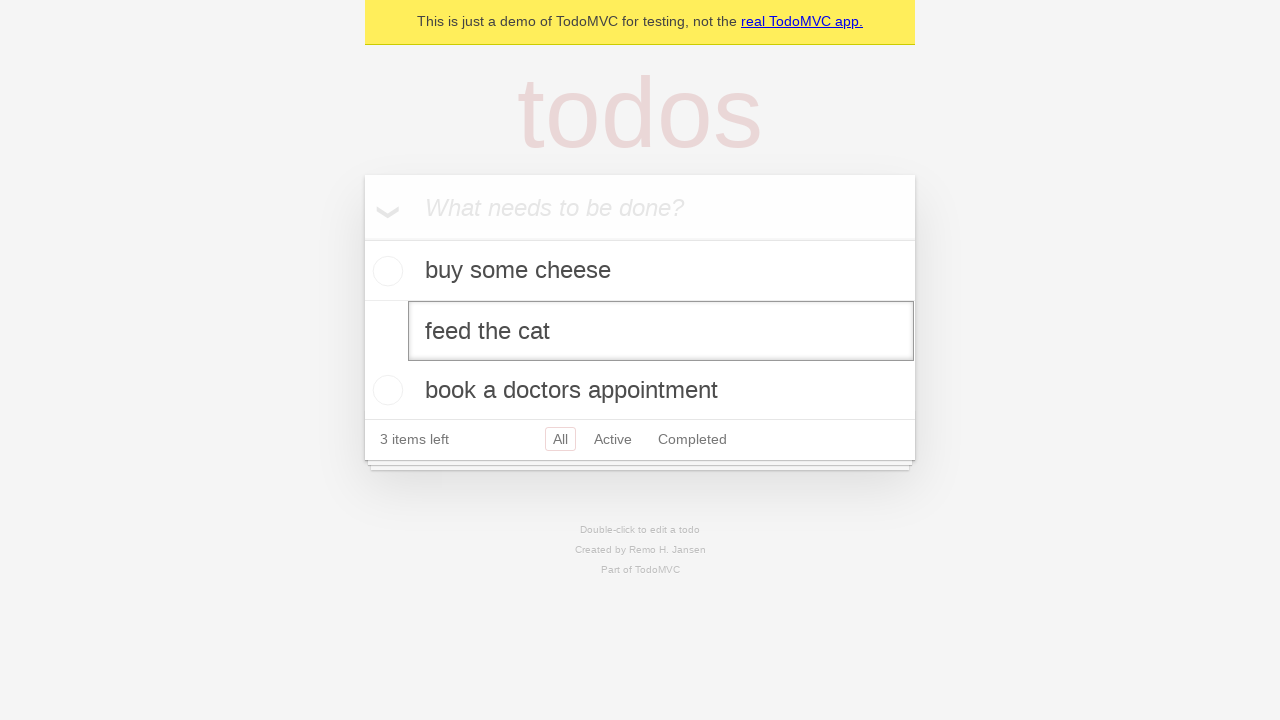

Cleared the edit input field to empty string on internal:testid=[data-testid="todo-item"s] >> nth=1 >> internal:role=textbox[nam
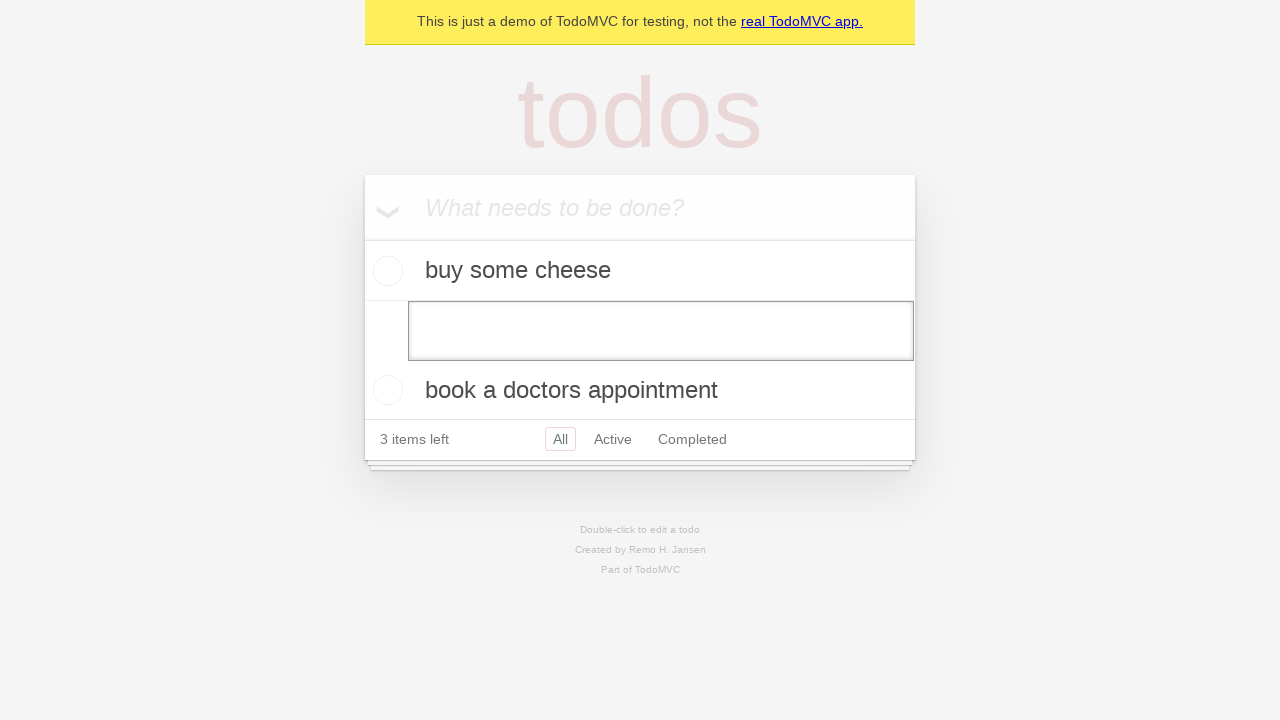

Pressed Enter to confirm edit with empty string, removing the todo item on internal:testid=[data-testid="todo-item"s] >> nth=1 >> internal:role=textbox[nam
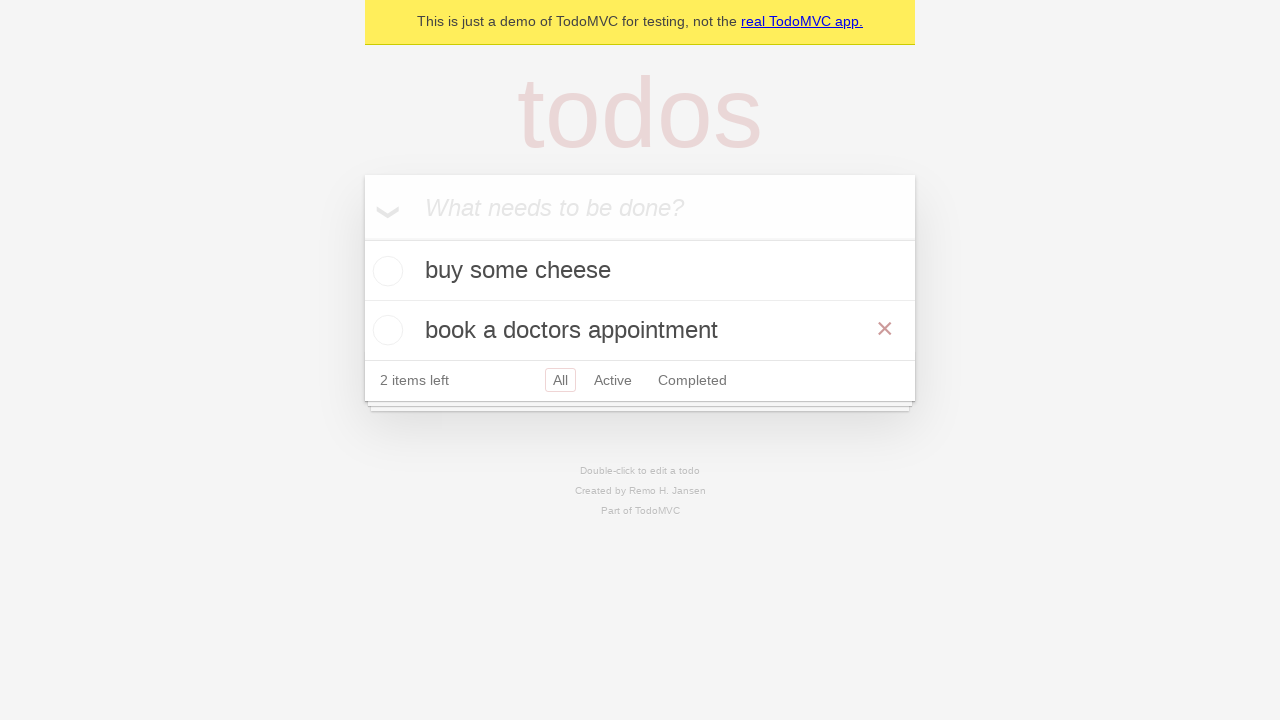

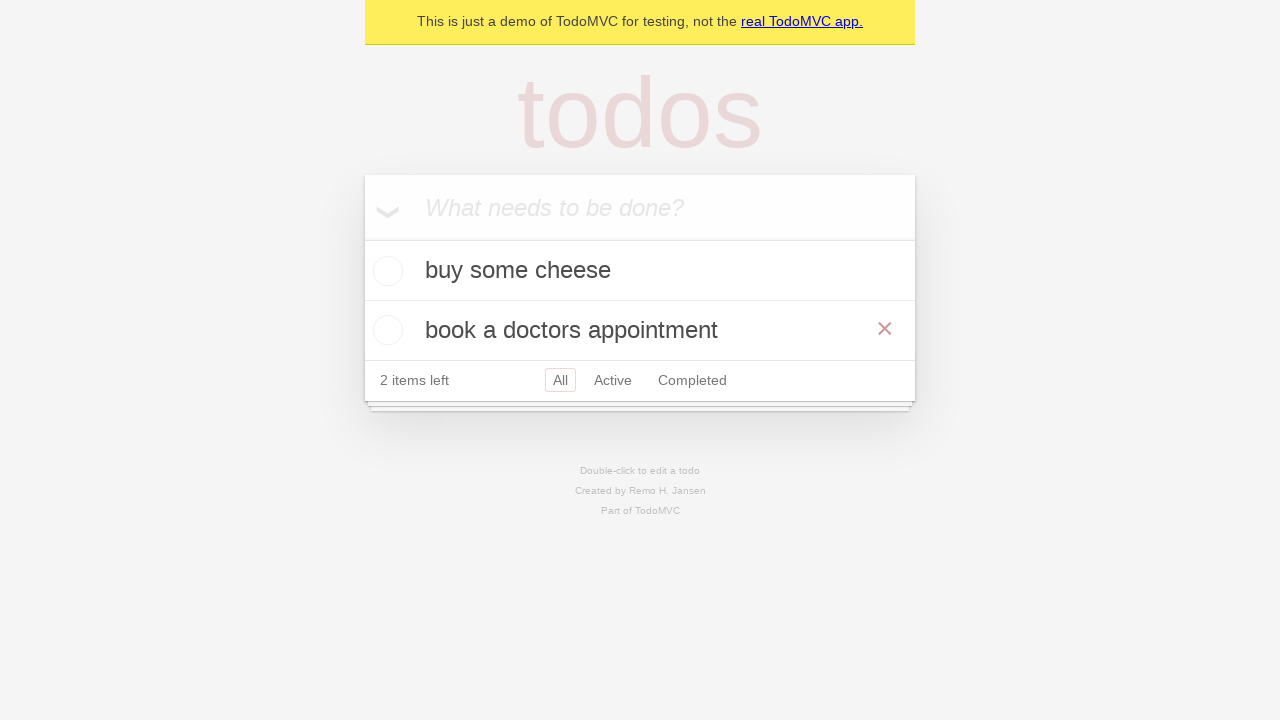